Tests dropdown selection functionality by calculating the sum of two numbers displayed on the page and selecting the correct answer from a dropdown menu

Starting URL: http://suninjuly.github.io/selects1.html

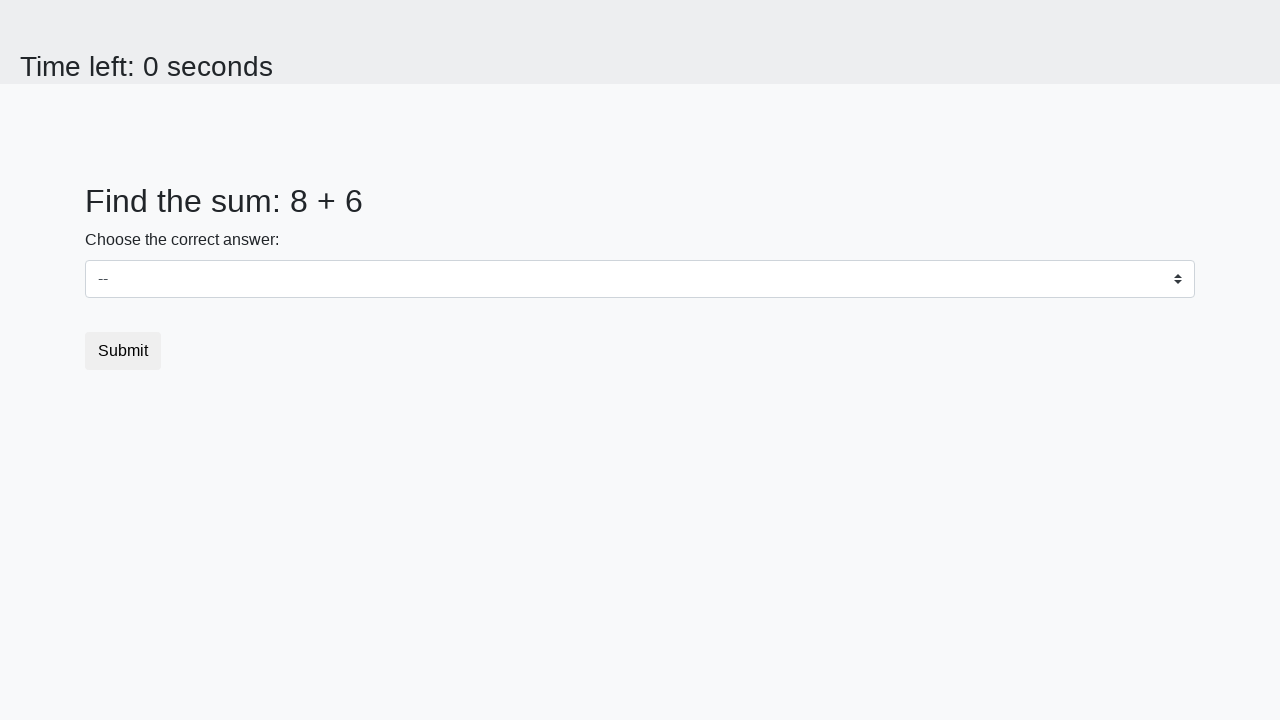

Retrieved first number from page
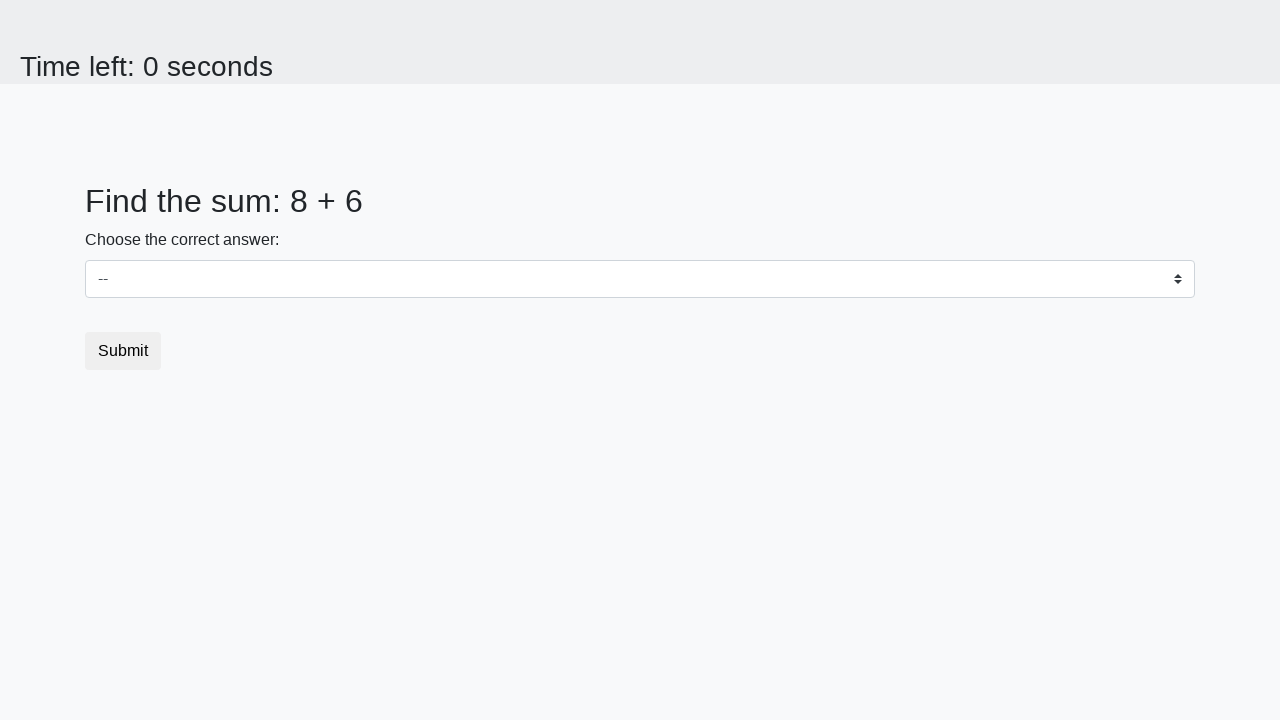

Retrieved second number from page
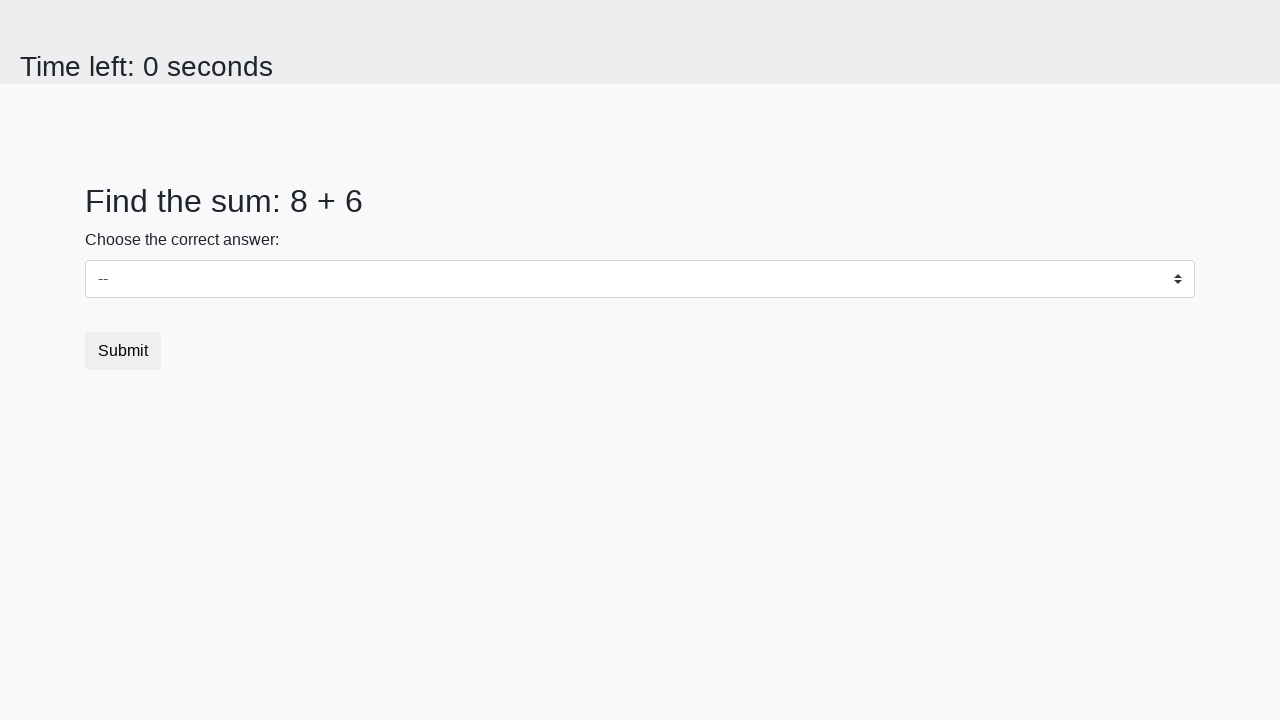

Calculated sum of 8 + 6 = 14
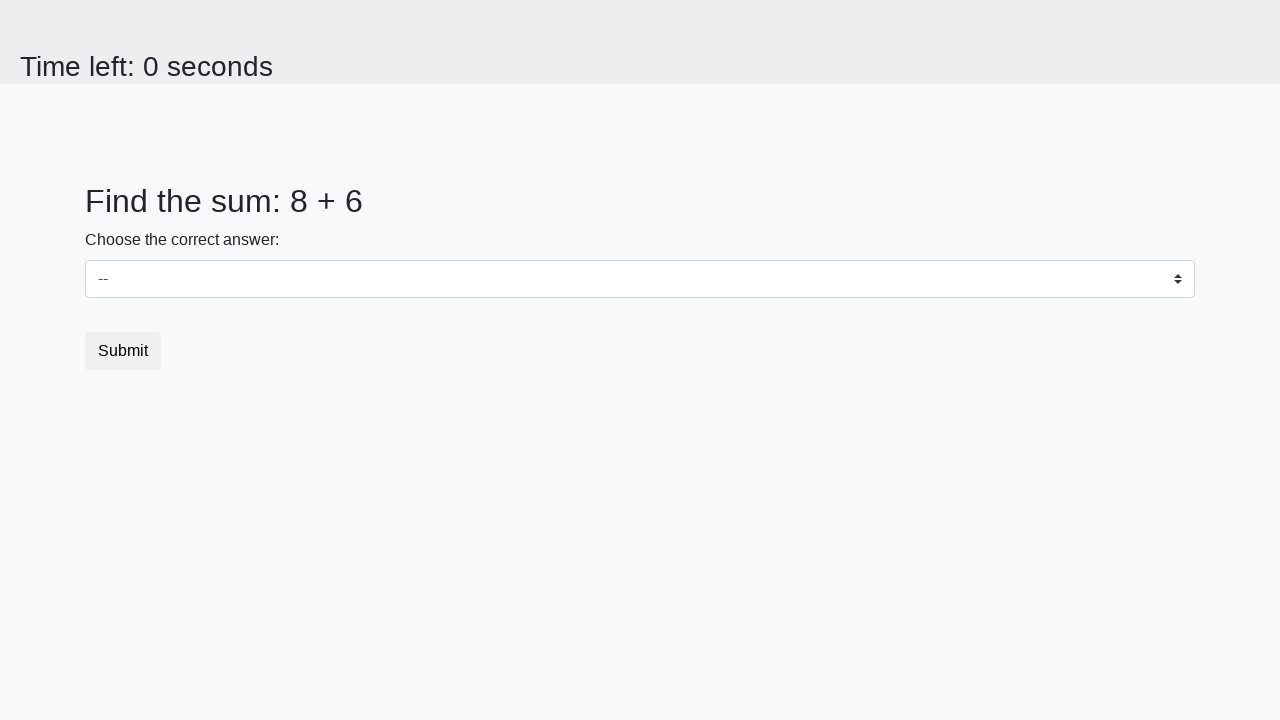

Selected answer '14' from dropdown menu on #dropdown
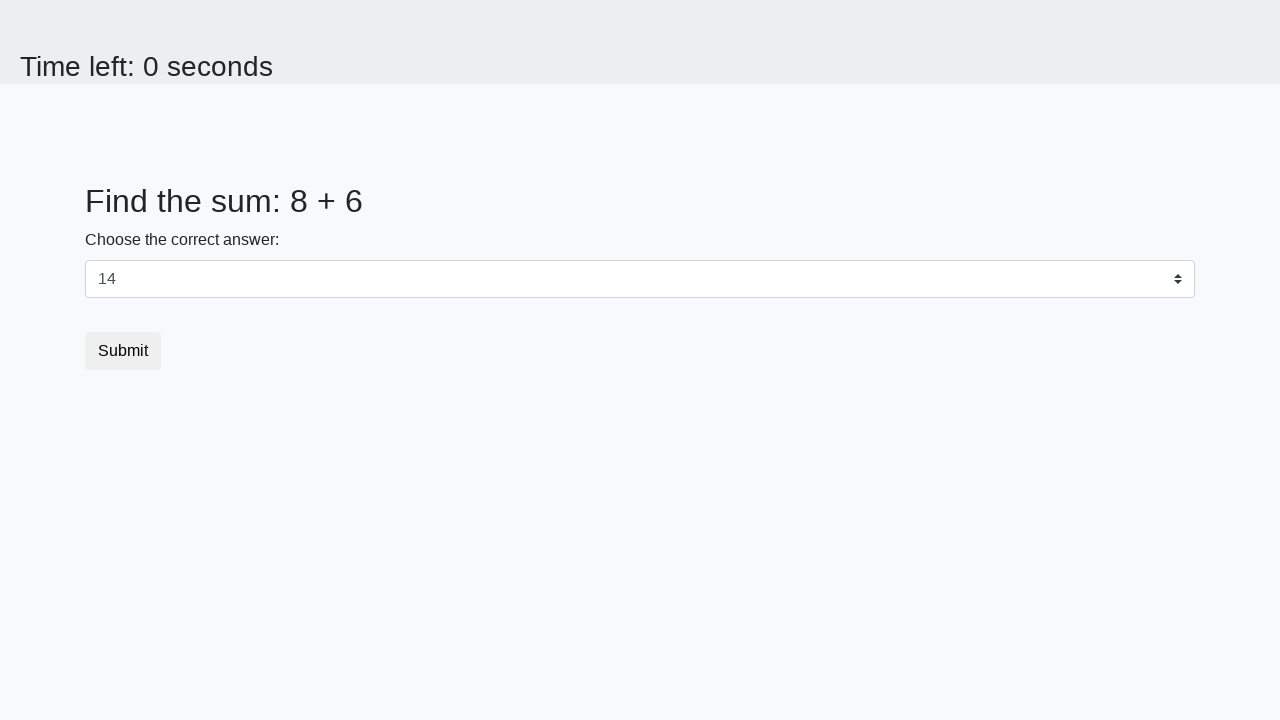

Clicked submit button to confirm selection at (123, 351) on button
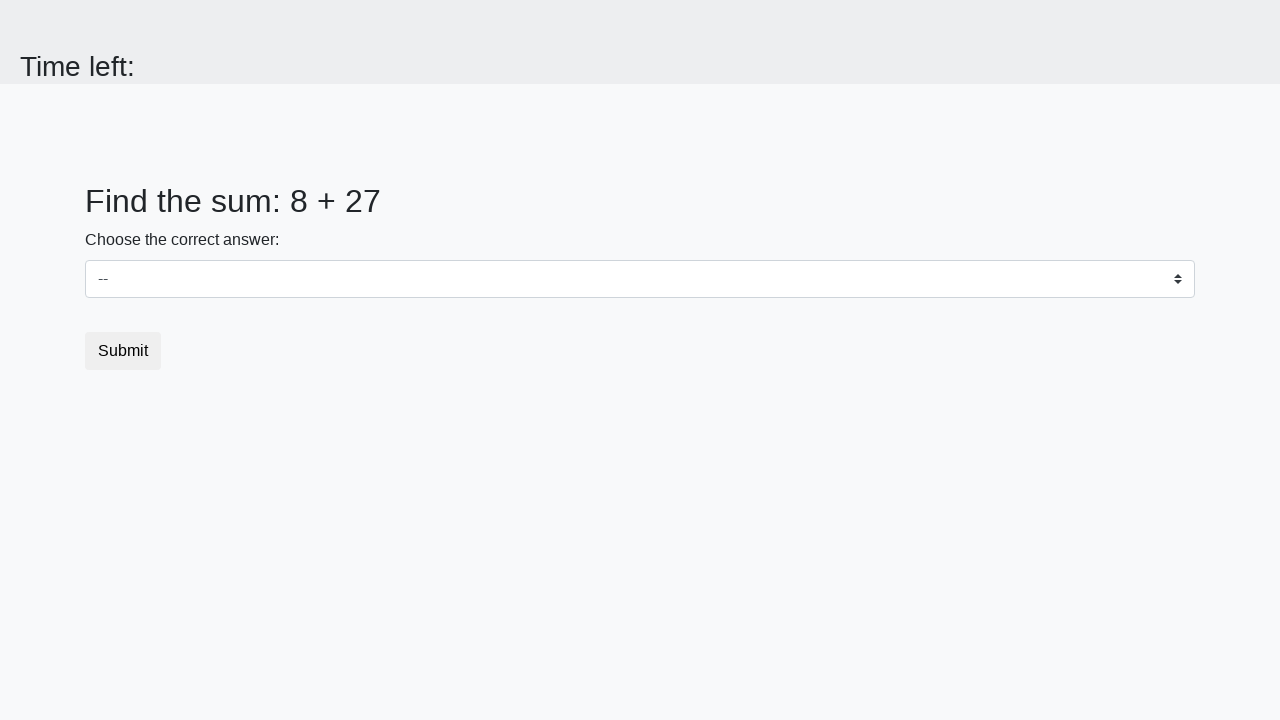

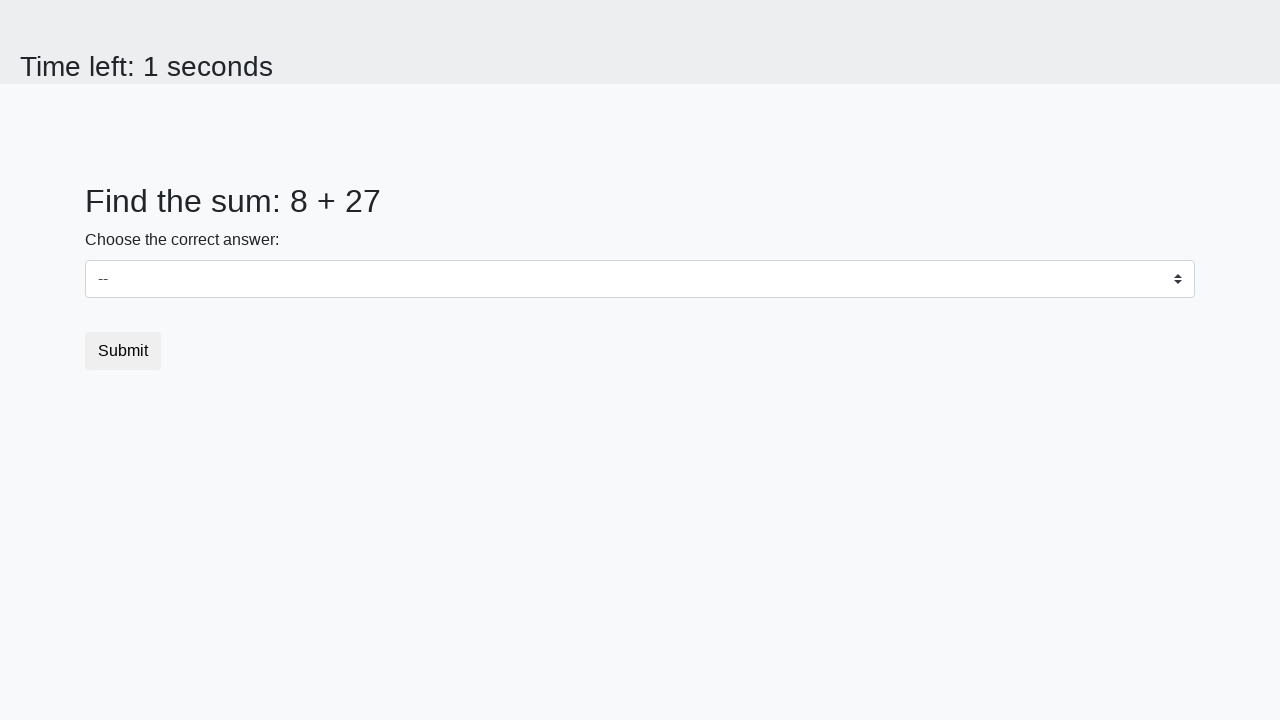